Tests drag and drop functionality on a price range slider by dragging both the left and right slider handles horizontally by 100 pixels each.

Starting URL: http://talkerscode.com/webtricks/demo/demo_price-range-slider-using-jquery-css-and-php.php

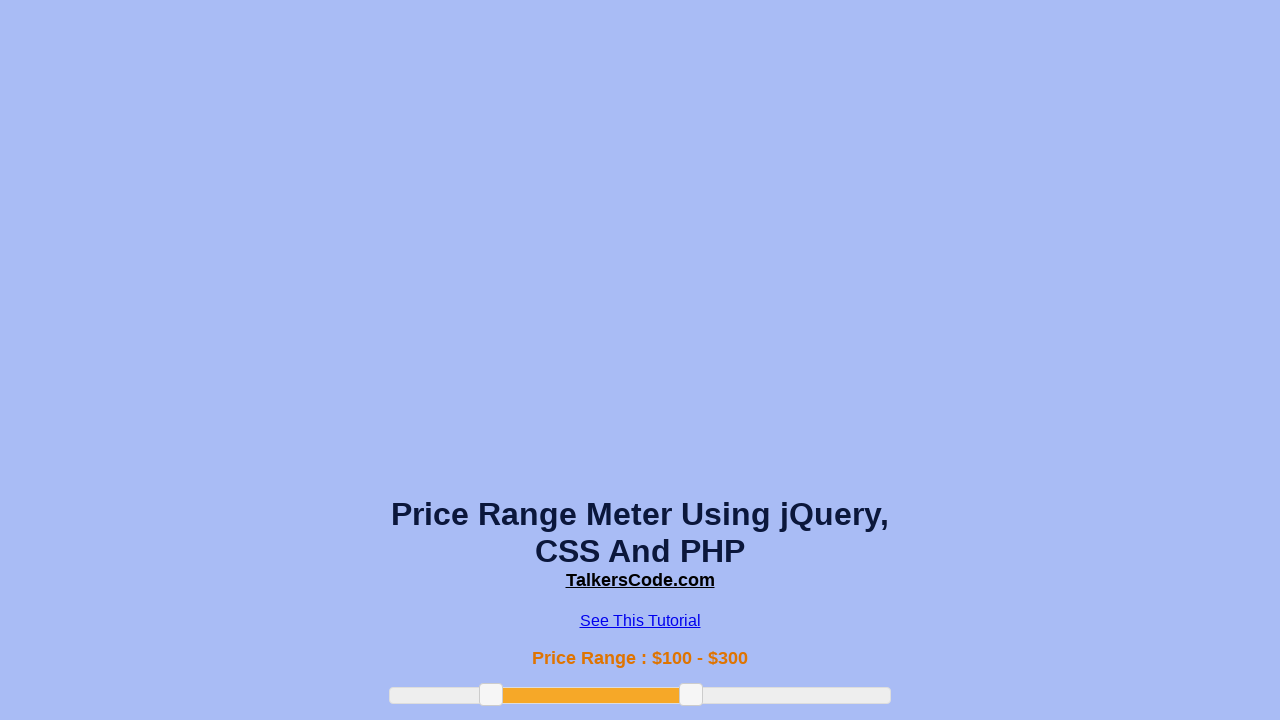

Located the left slider handle
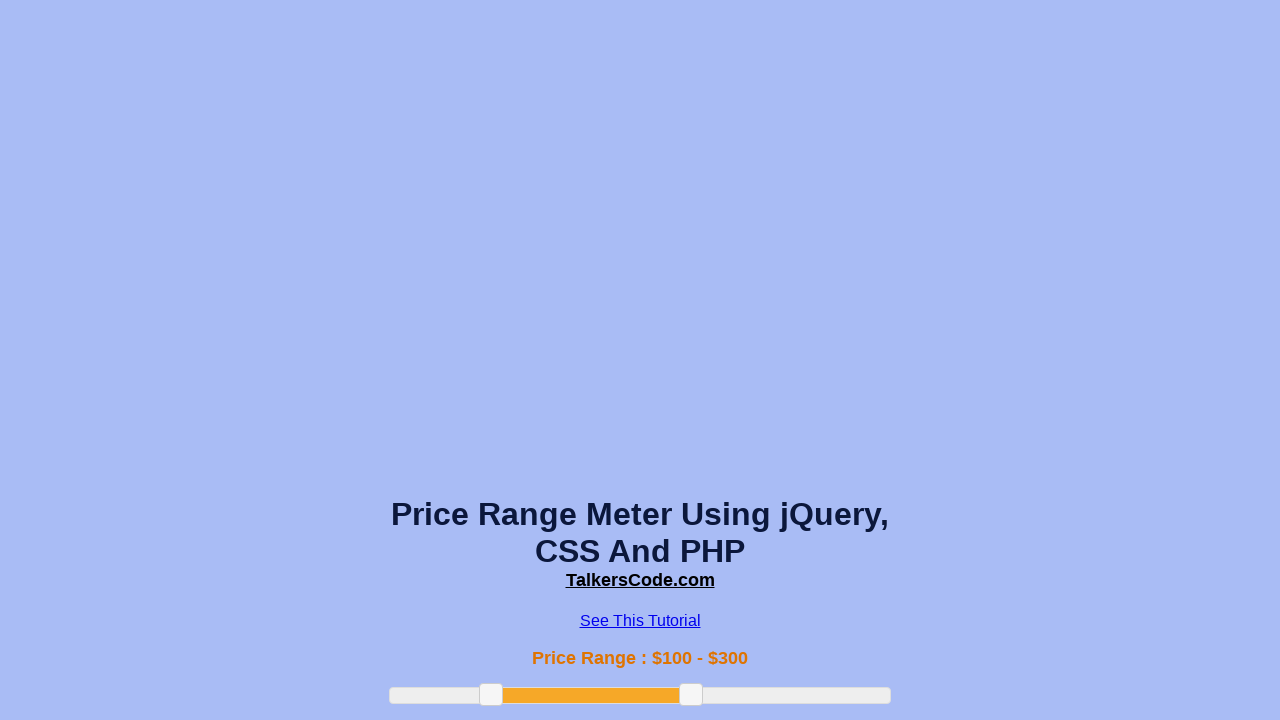

Located the right slider handle
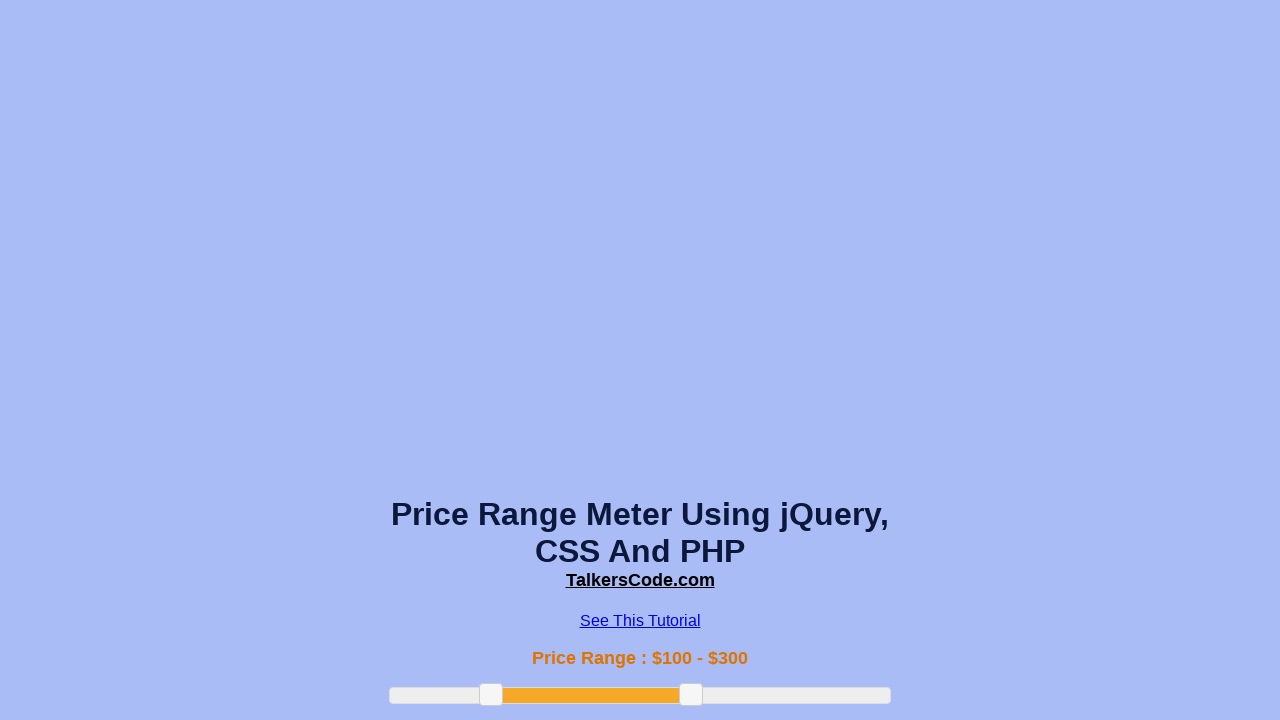

Left slider handle is visible
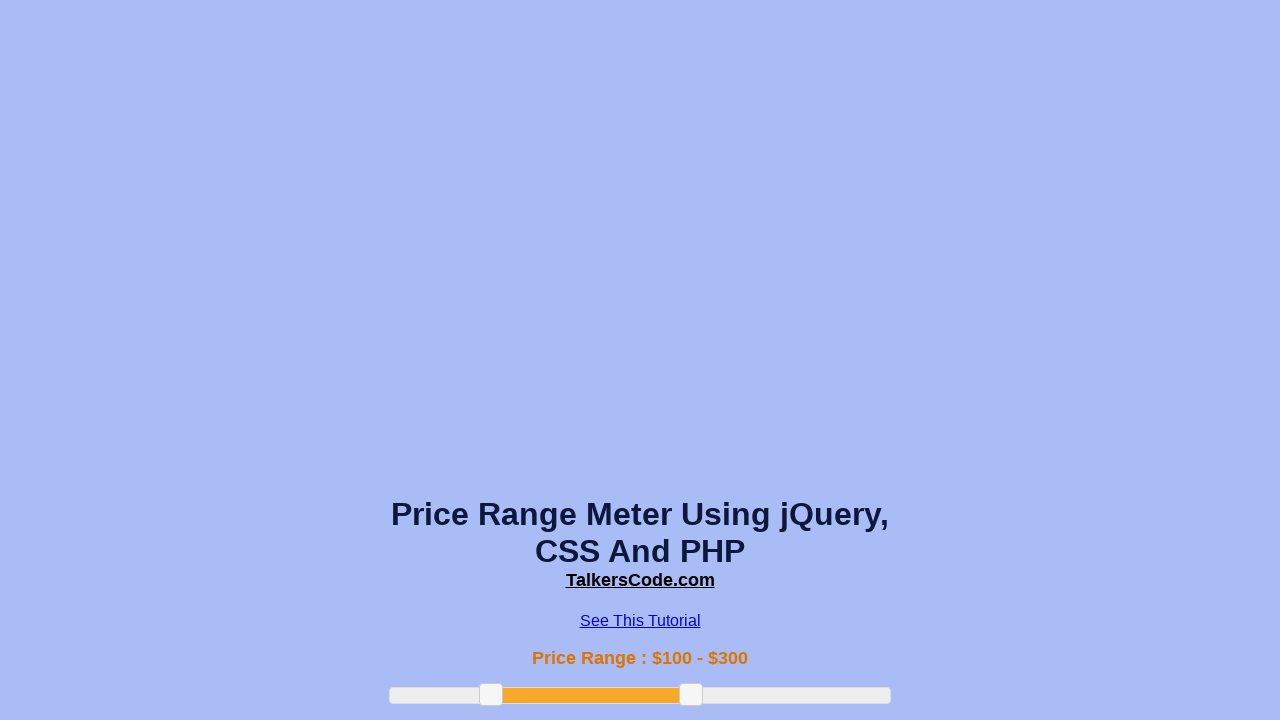

Dragged left slider handle 100 pixels to the right at (580, 684)
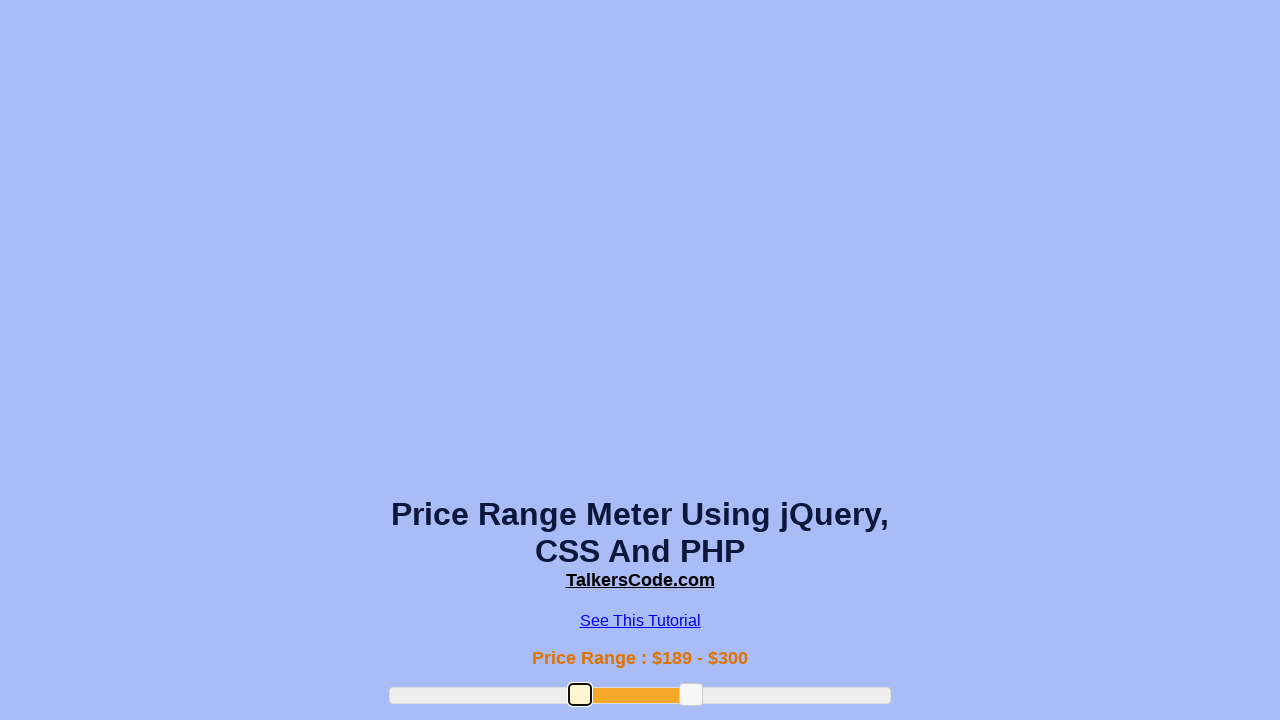

Moved mouse to left slider handle center at (580, 695)
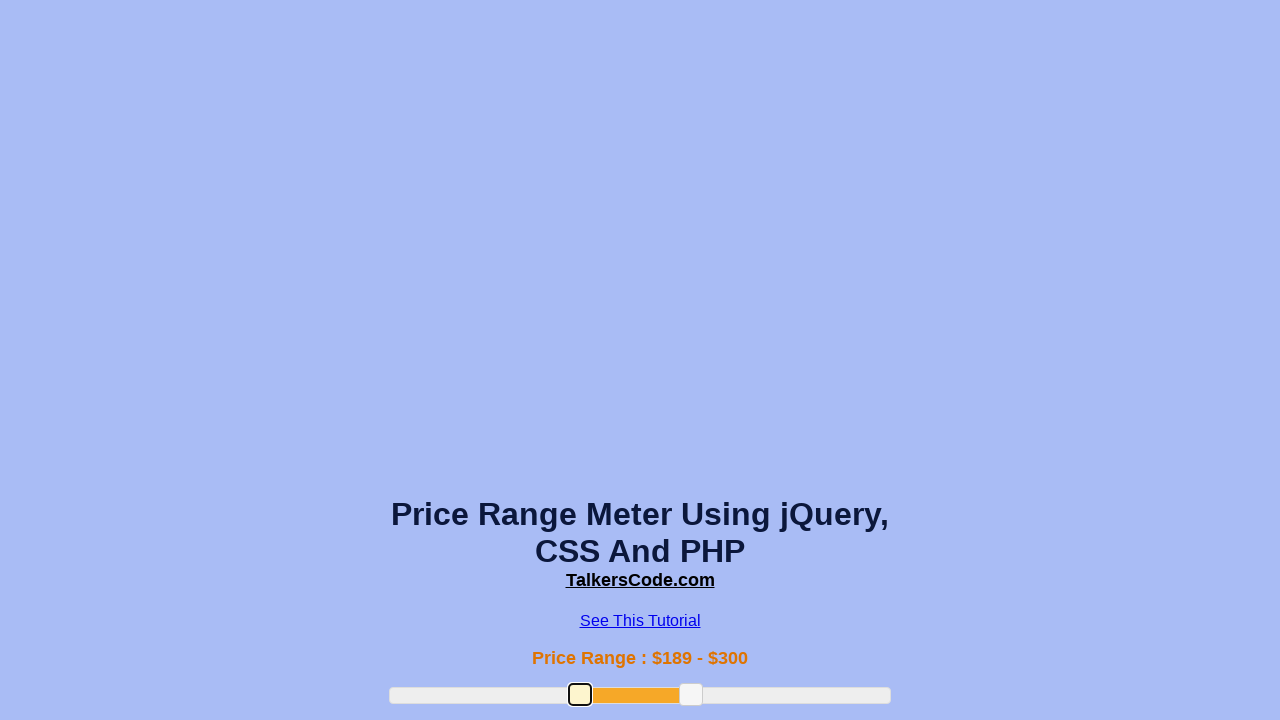

Pressed down mouse button on left slider at (580, 695)
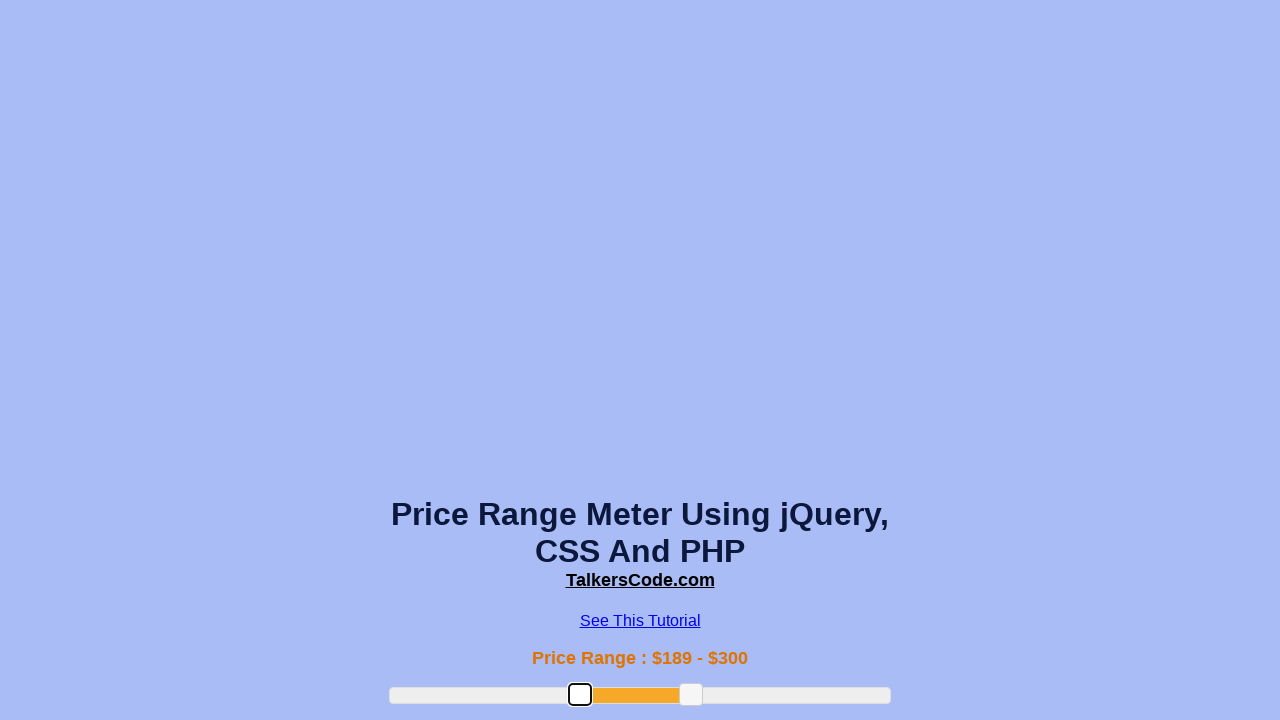

Moved mouse 100 pixels to the right while holding down at (680, 695)
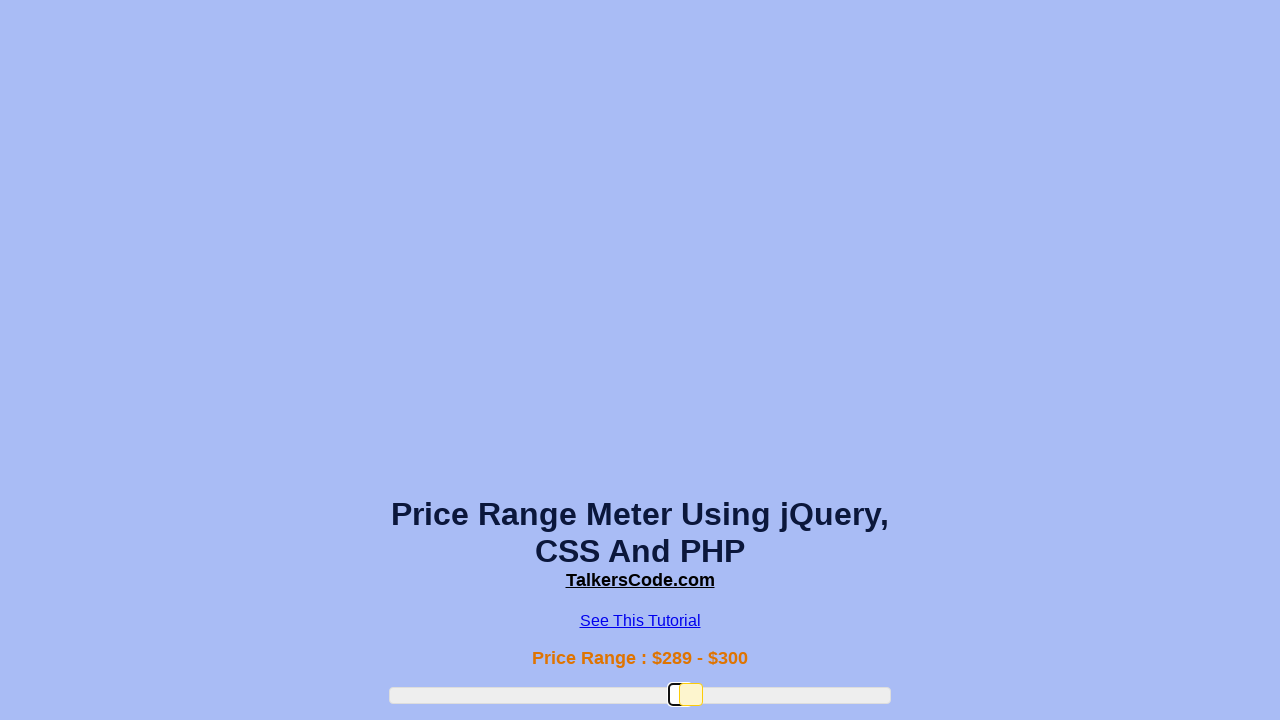

Released mouse button on left slider at (680, 695)
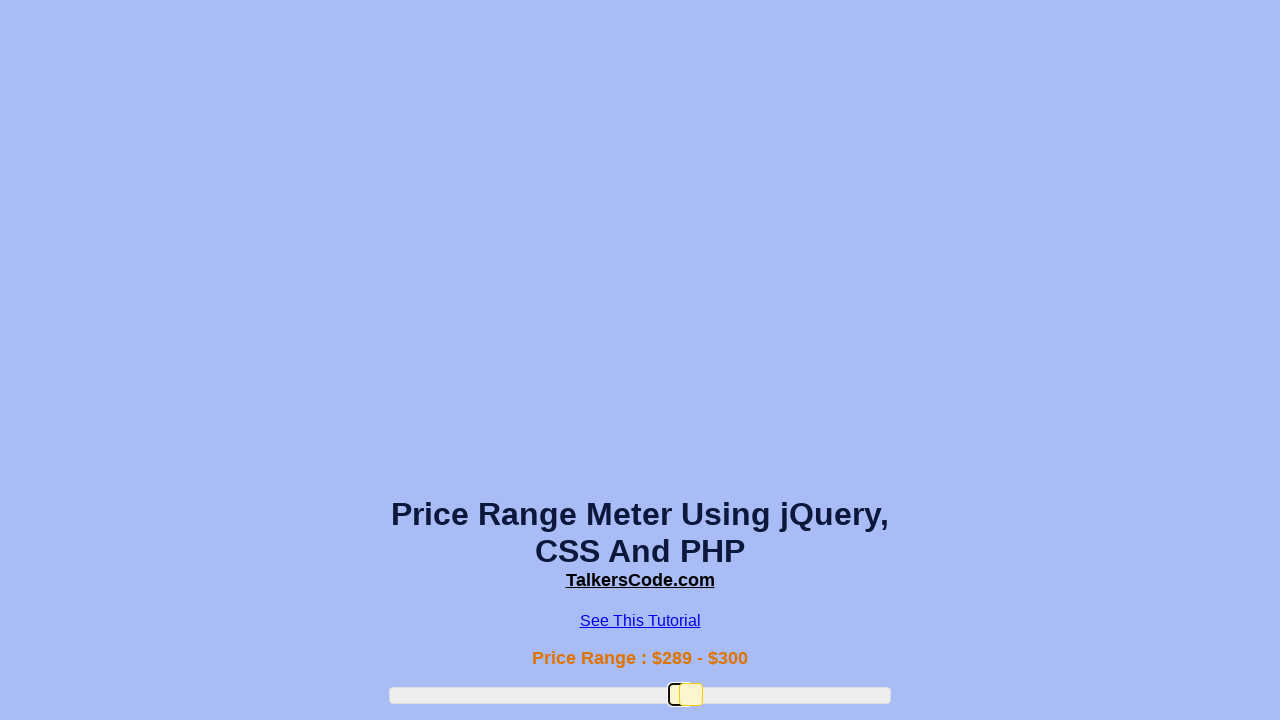

Moved mouse to right slider handle center at (691, 695)
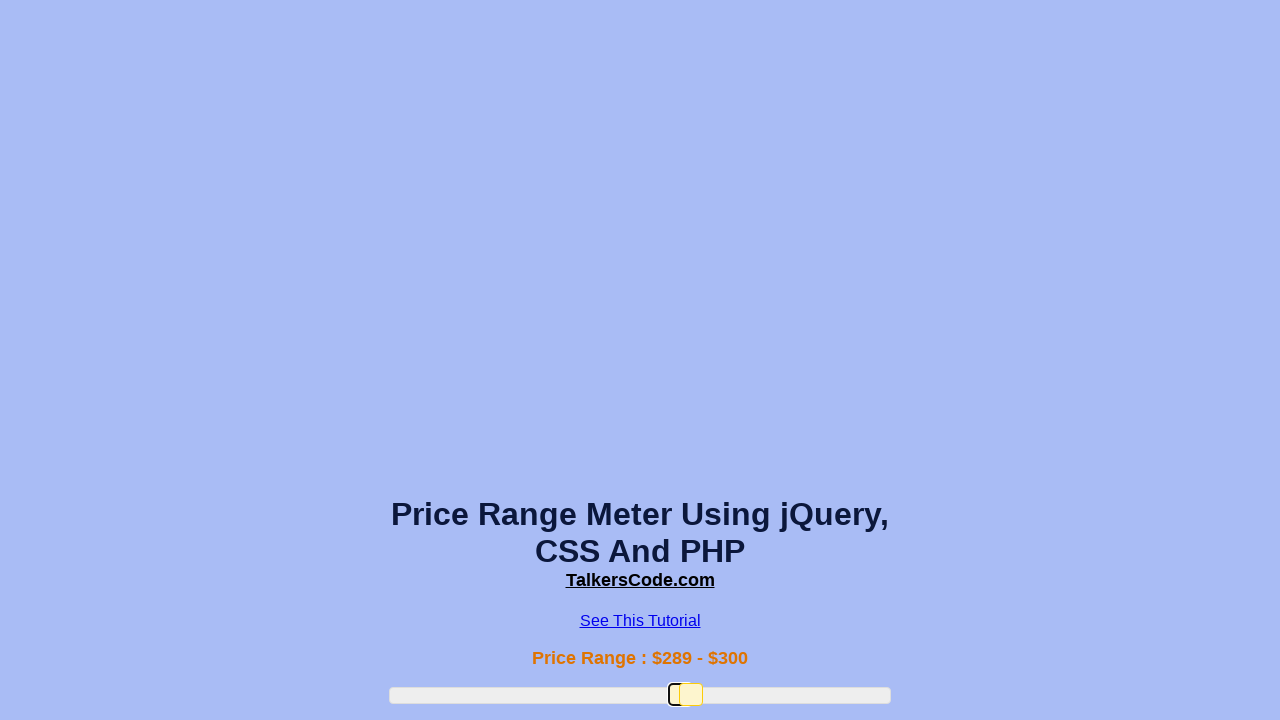

Pressed down mouse button on right slider at (691, 695)
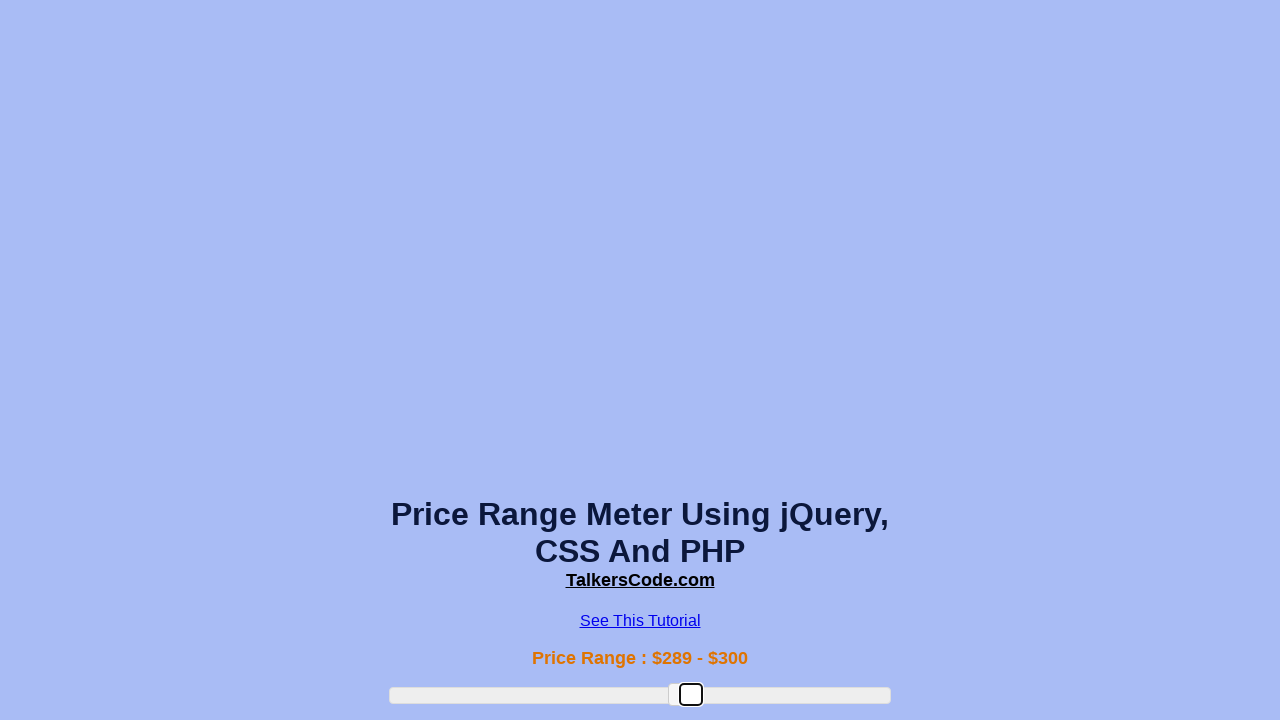

Moved mouse 100 pixels to the right while holding down at (791, 695)
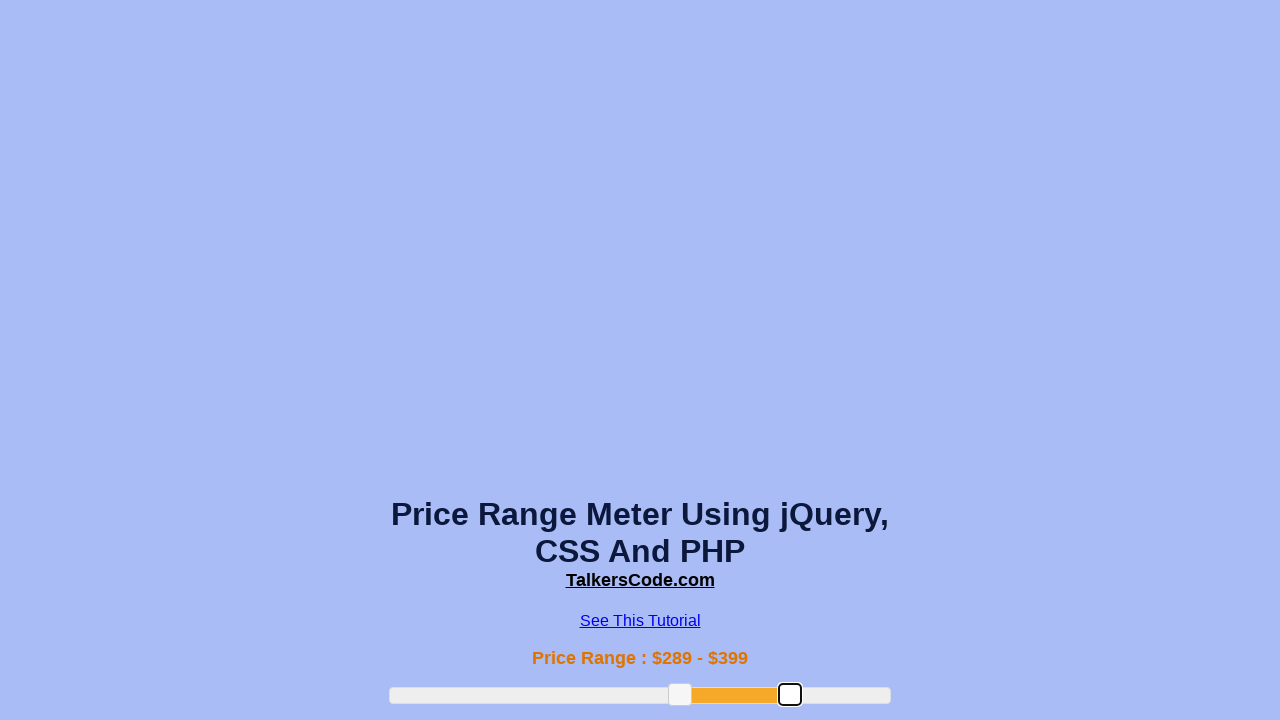

Released mouse button on right slider at (791, 695)
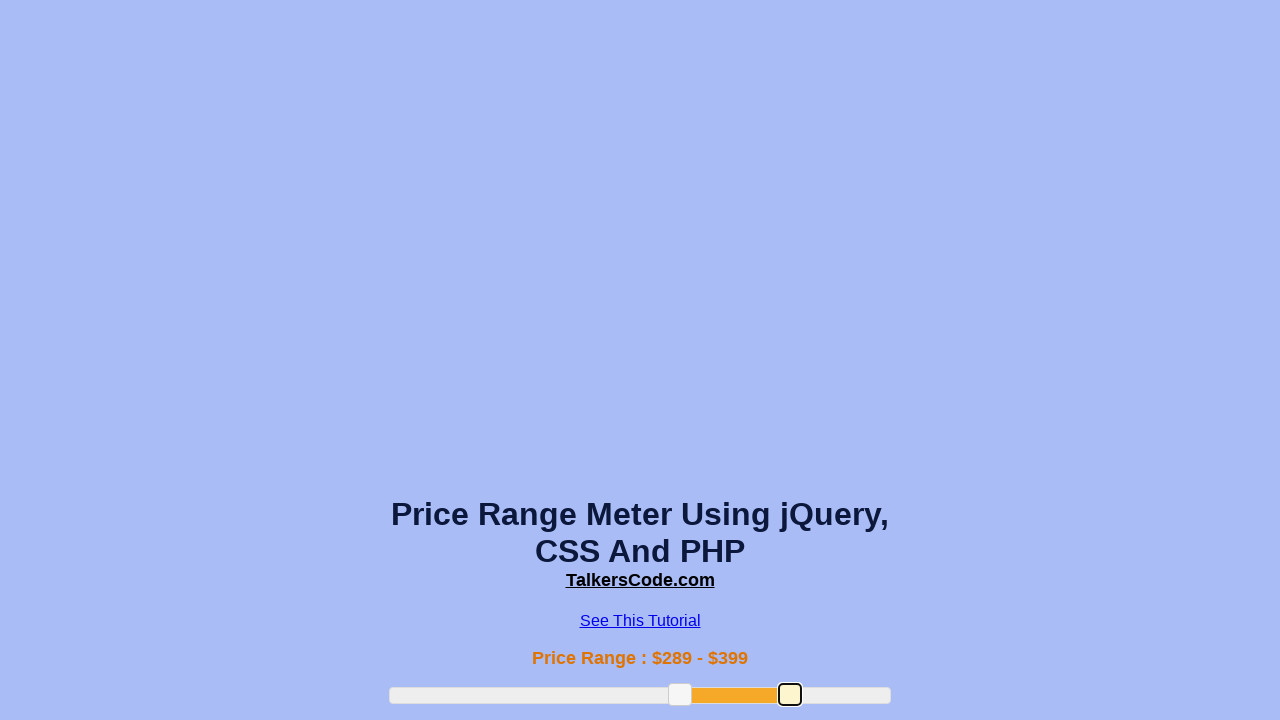

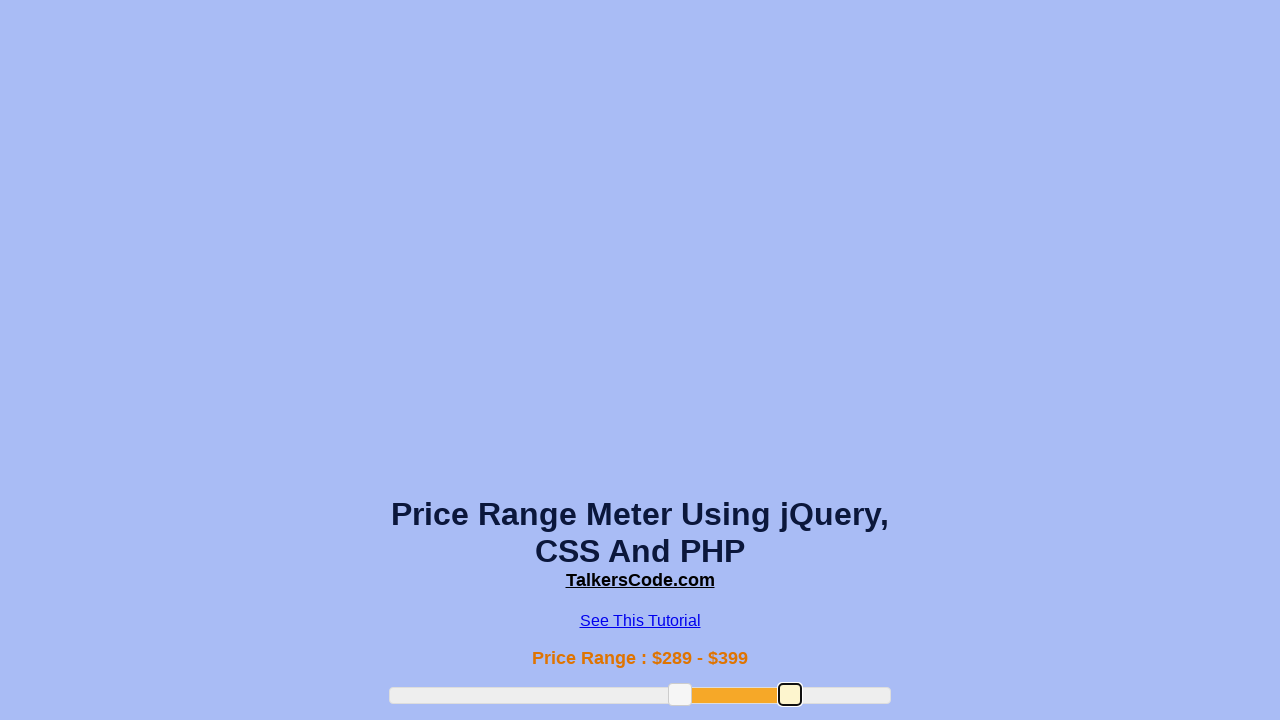